Tests iframe interaction by switching to an iframe, hovering over an element inside it, then switching back to the main content

Starting URL: https://rahulshettyacademy.com/AutomationPractice/

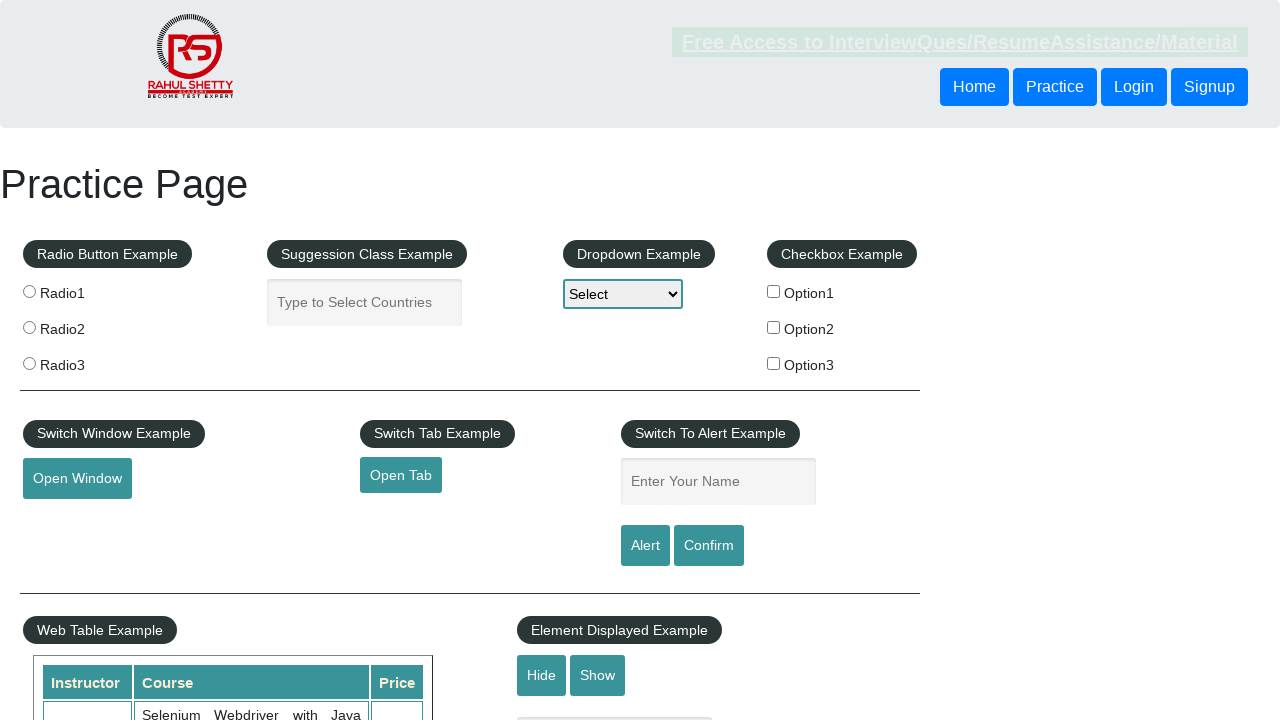

Located iframe with id 'courses-iframe'
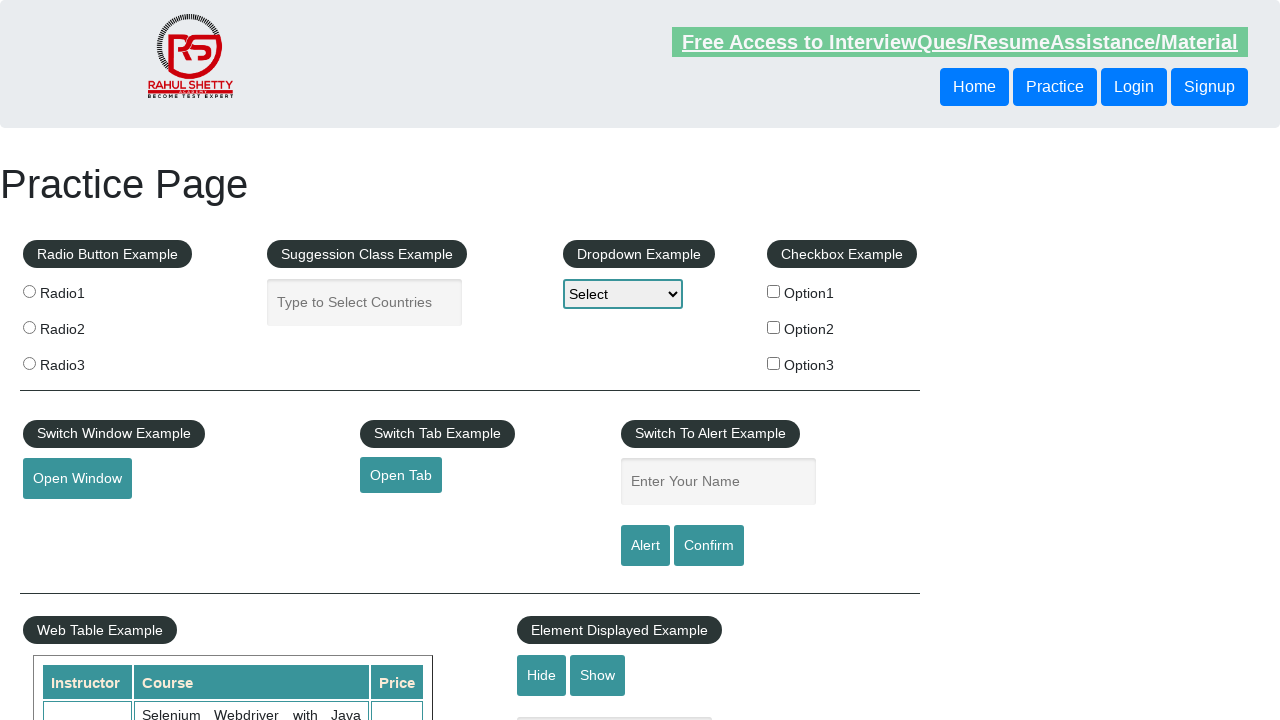

Hovered over dropdown toggle element inside iframe at (279, 360) on iframe#courses-iframe >> internal:control=enter-frame >> div.nav-outer.clearfix 
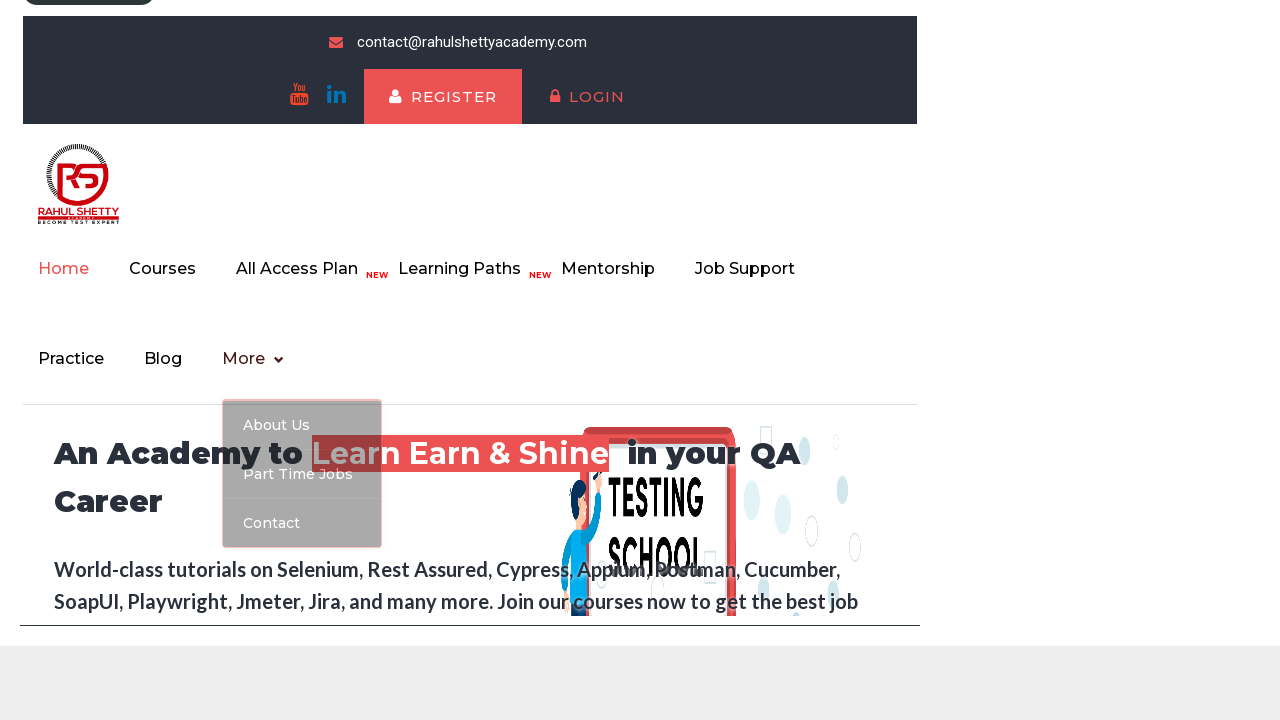

Switched back to main content and verified 'Mouse Hover' button is visible
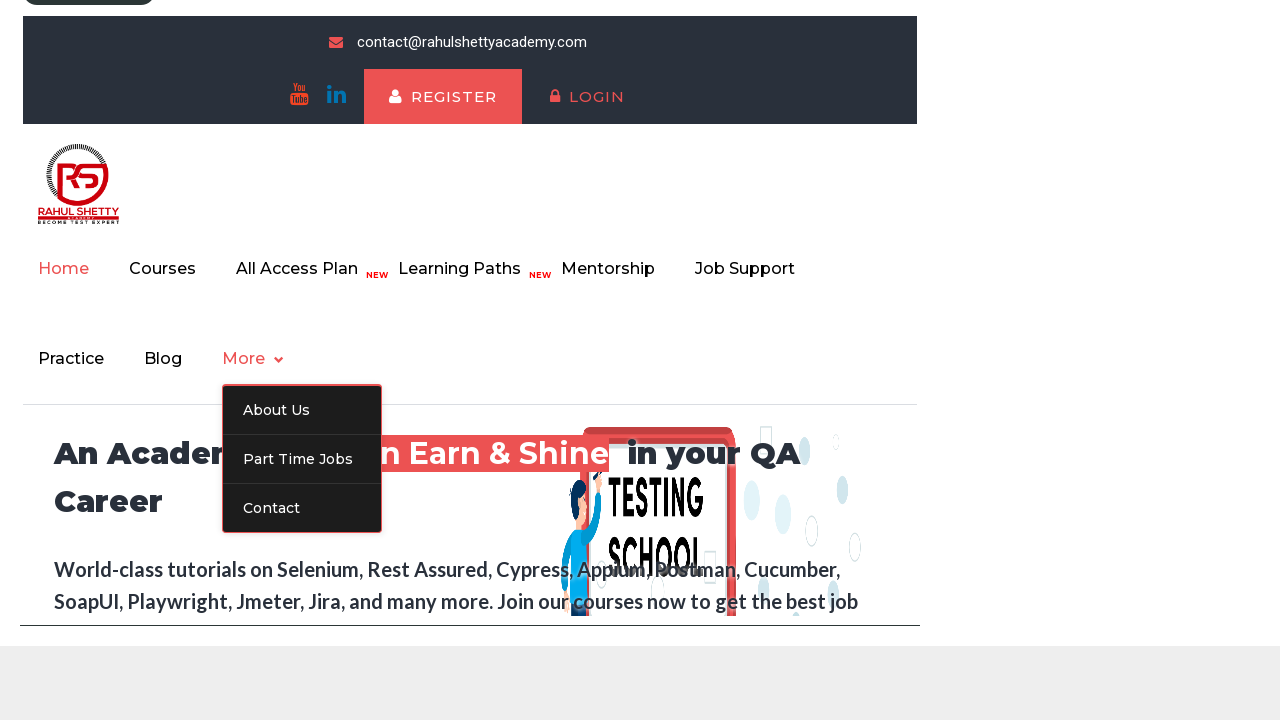

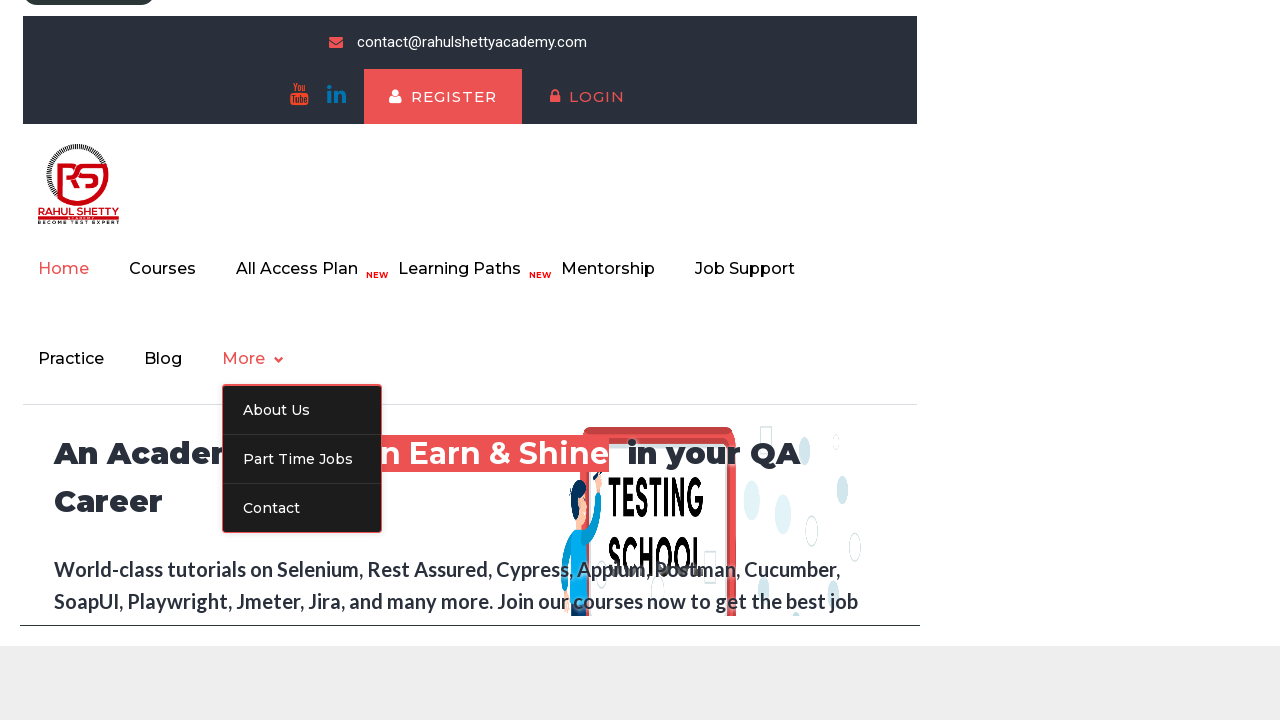